Tests the restricted resizable box by dragging its resize handle to expand the element by 500px horizontally and 300px vertically

Starting URL: https://demoqa.com/resizable

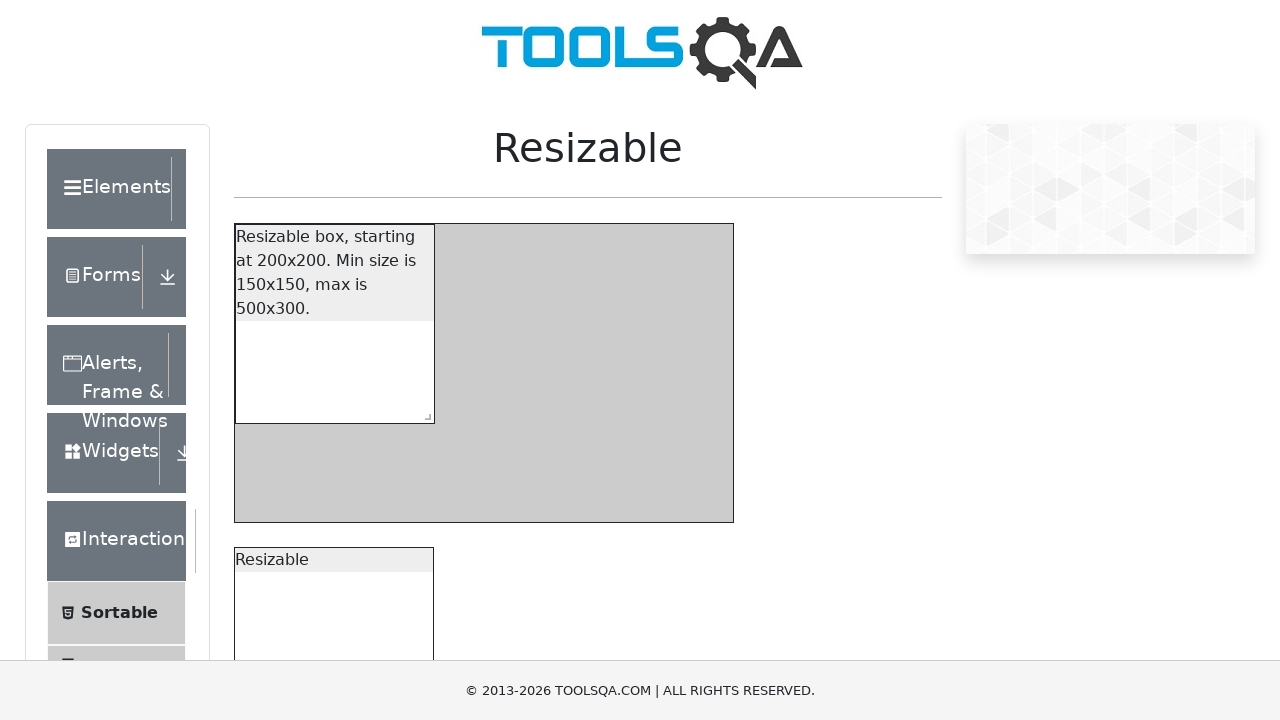

Located the resize handle for the restricted resizable box
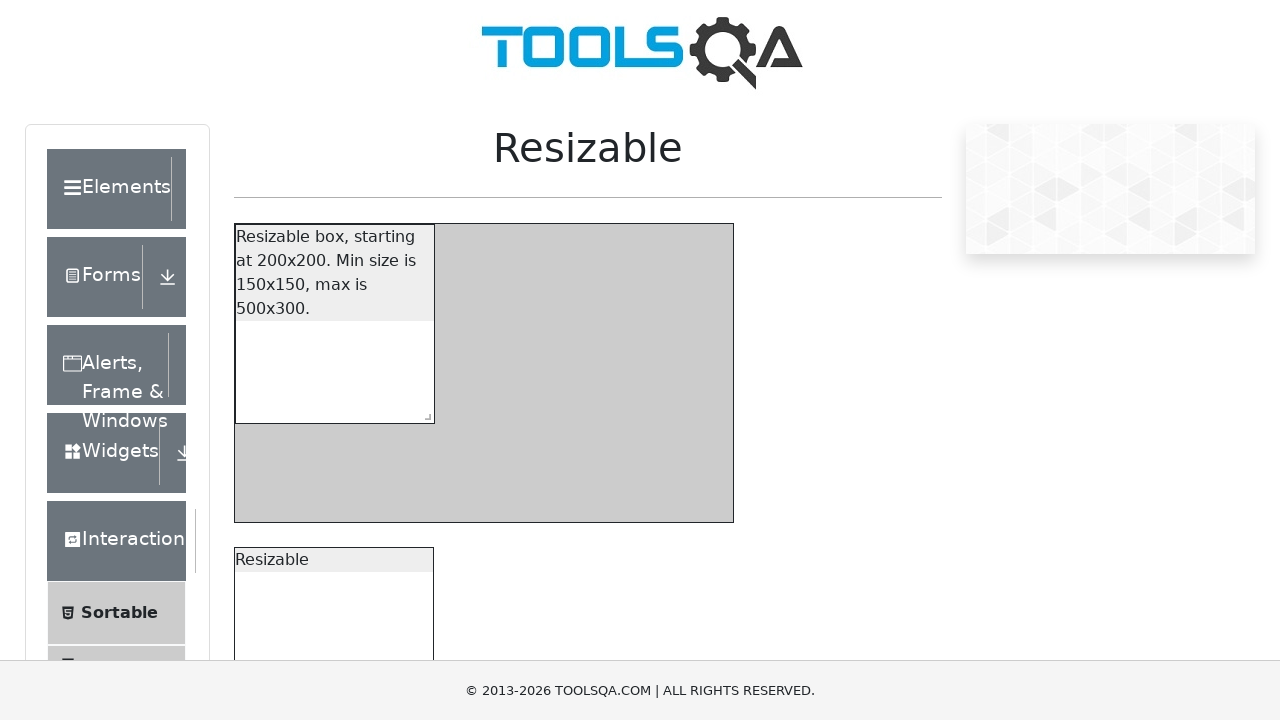

Resize handle is now visible
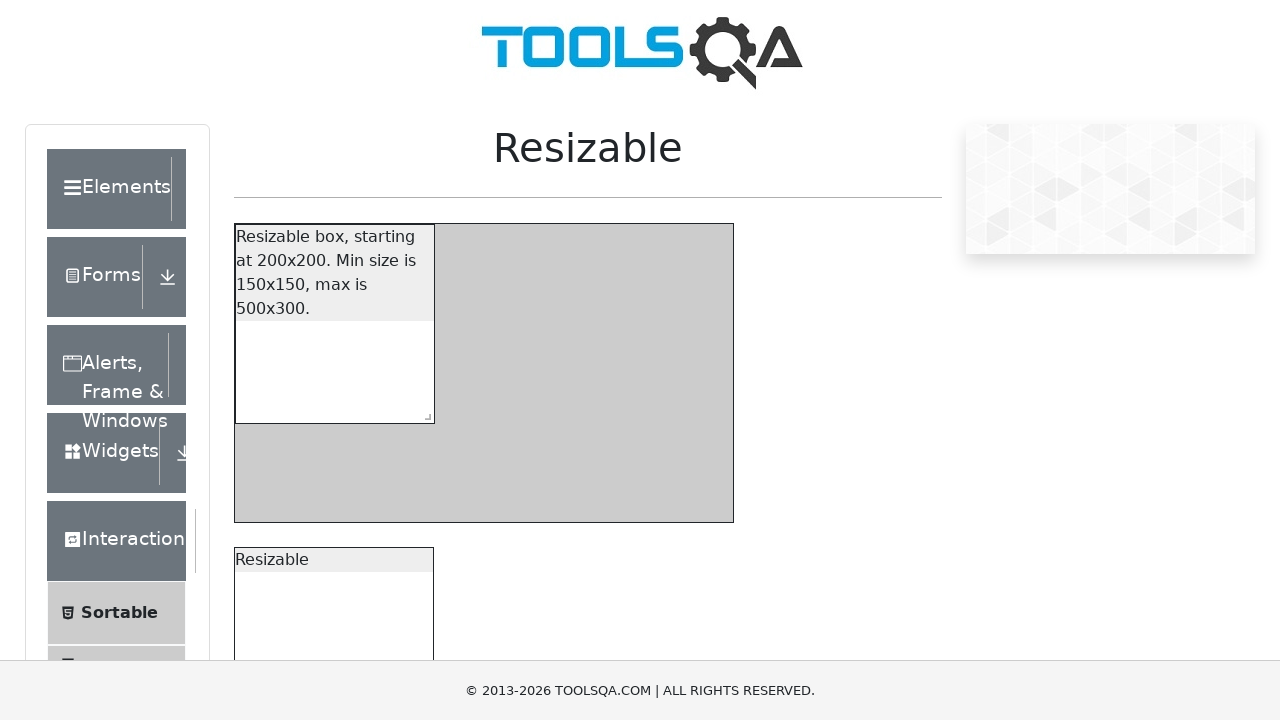

Retrieved bounding box of the resize handle
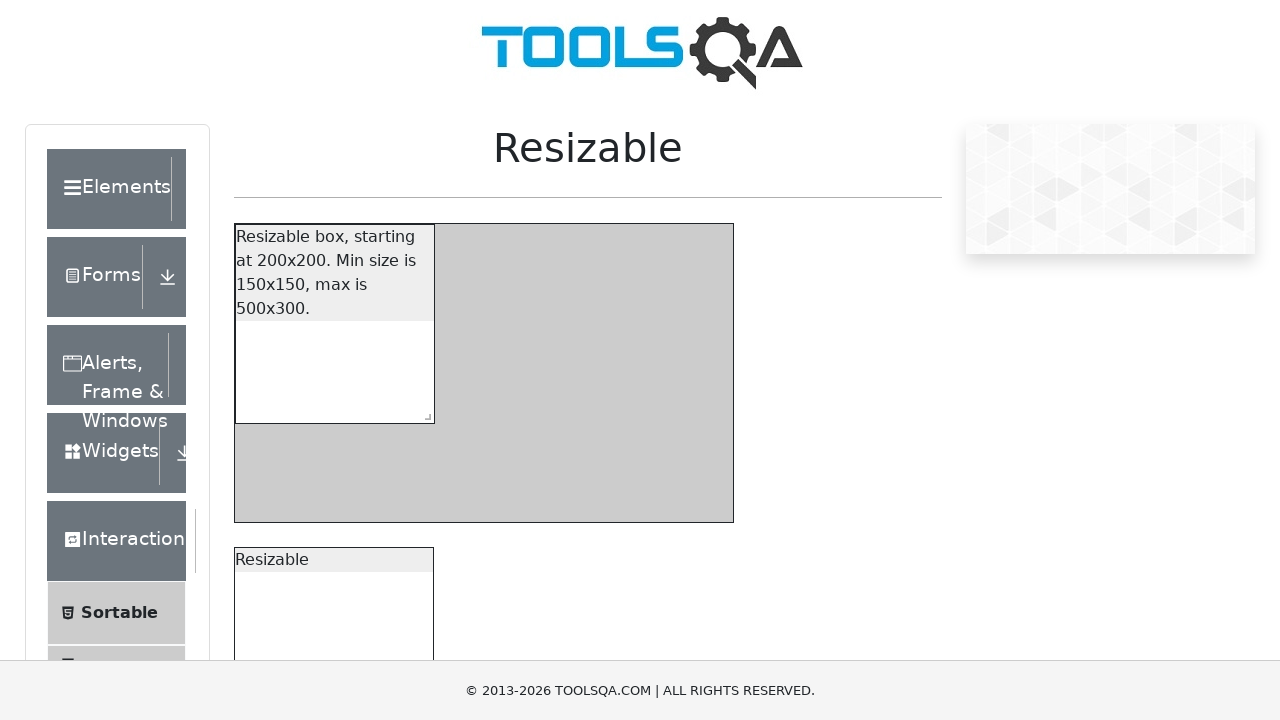

Moved mouse to the center of the resize handle at (424, 413)
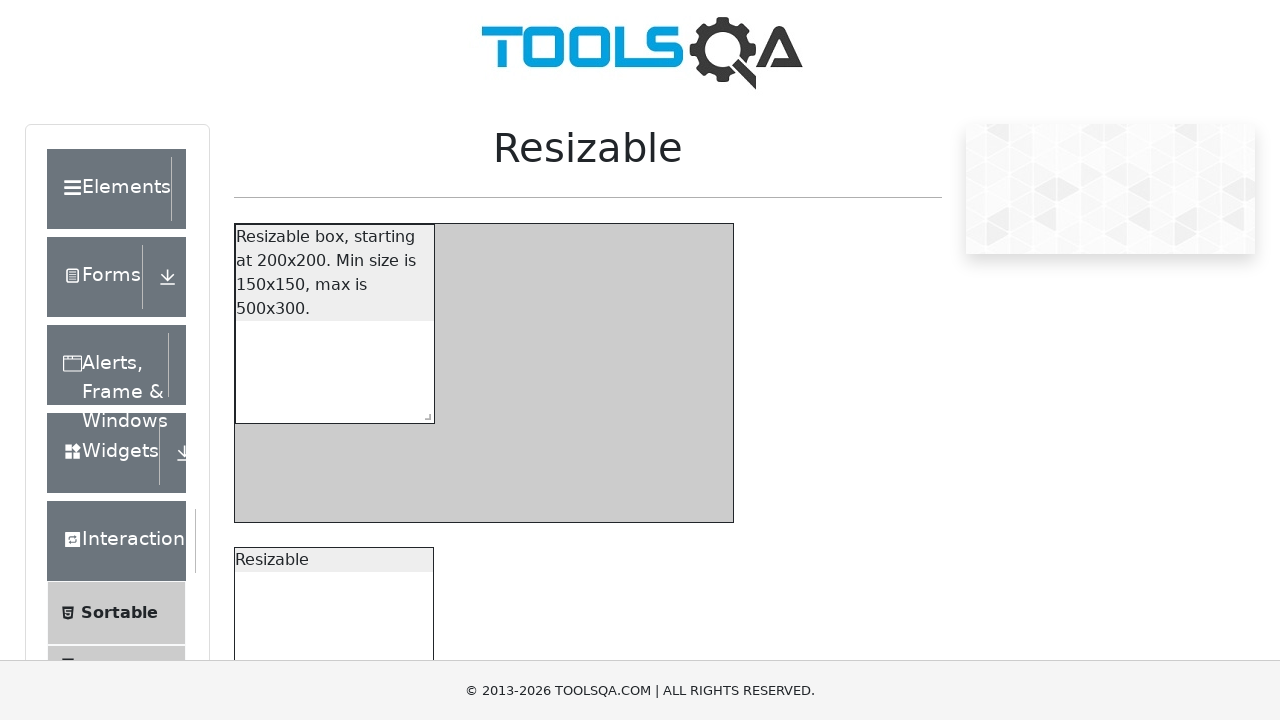

Mouse button pressed down on the resize handle at (424, 413)
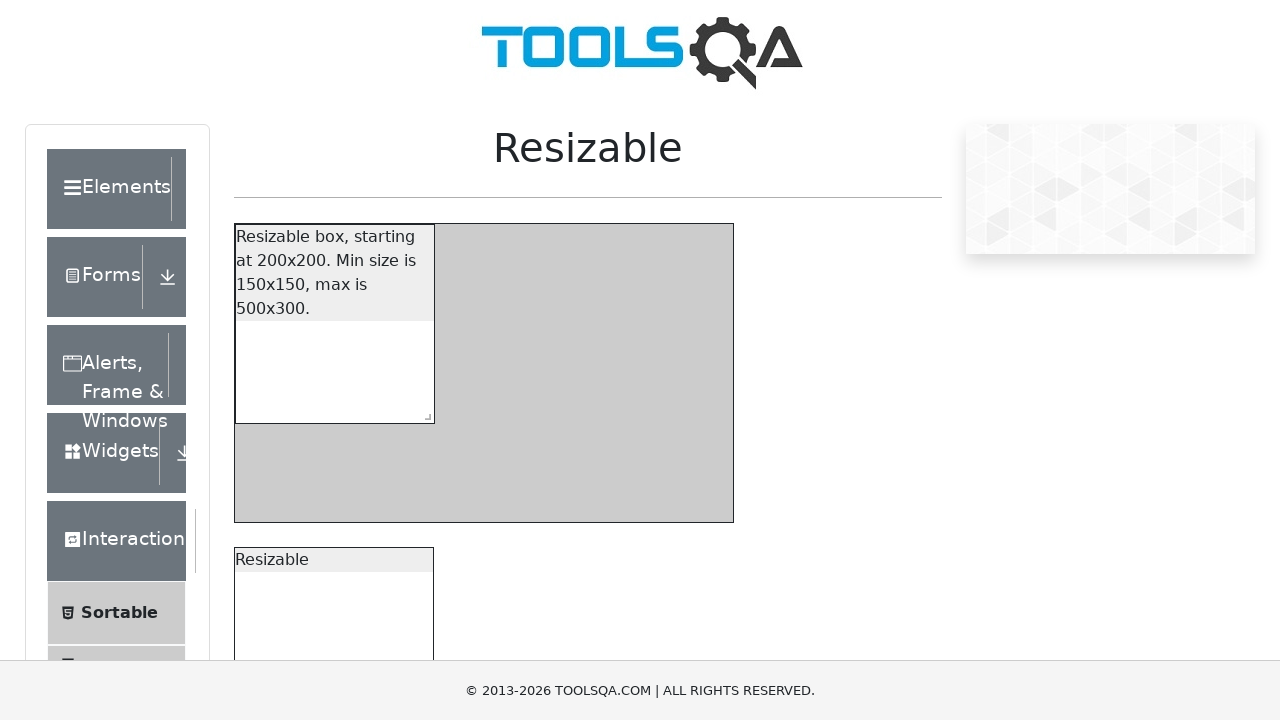

Dragged resize handle 500px horizontally and 300px vertically at (924, 713)
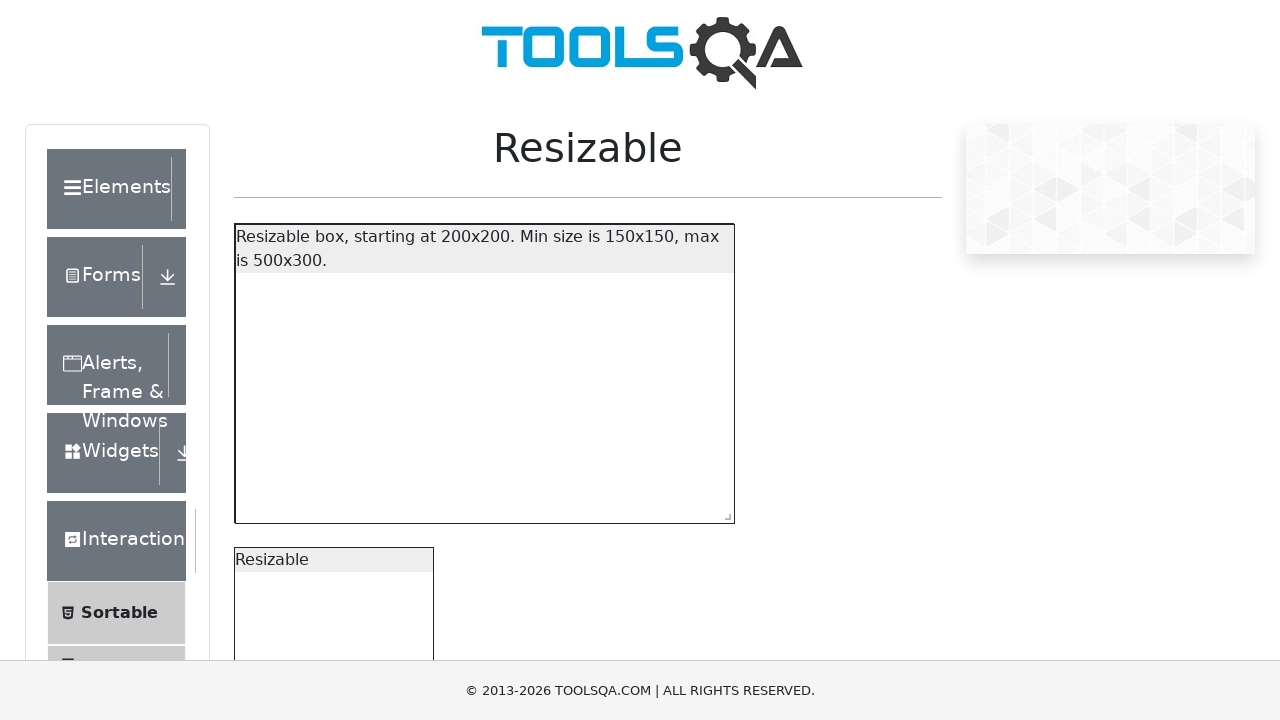

Mouse button released after dragging the resize handle at (924, 713)
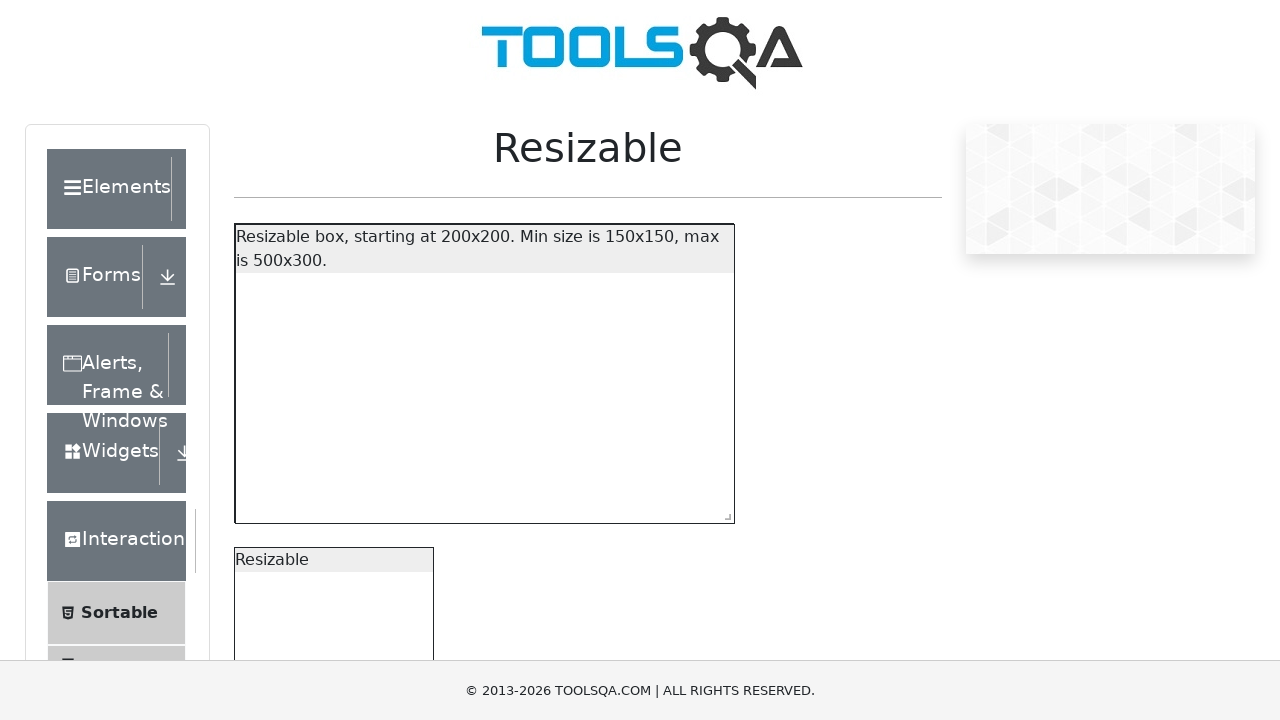

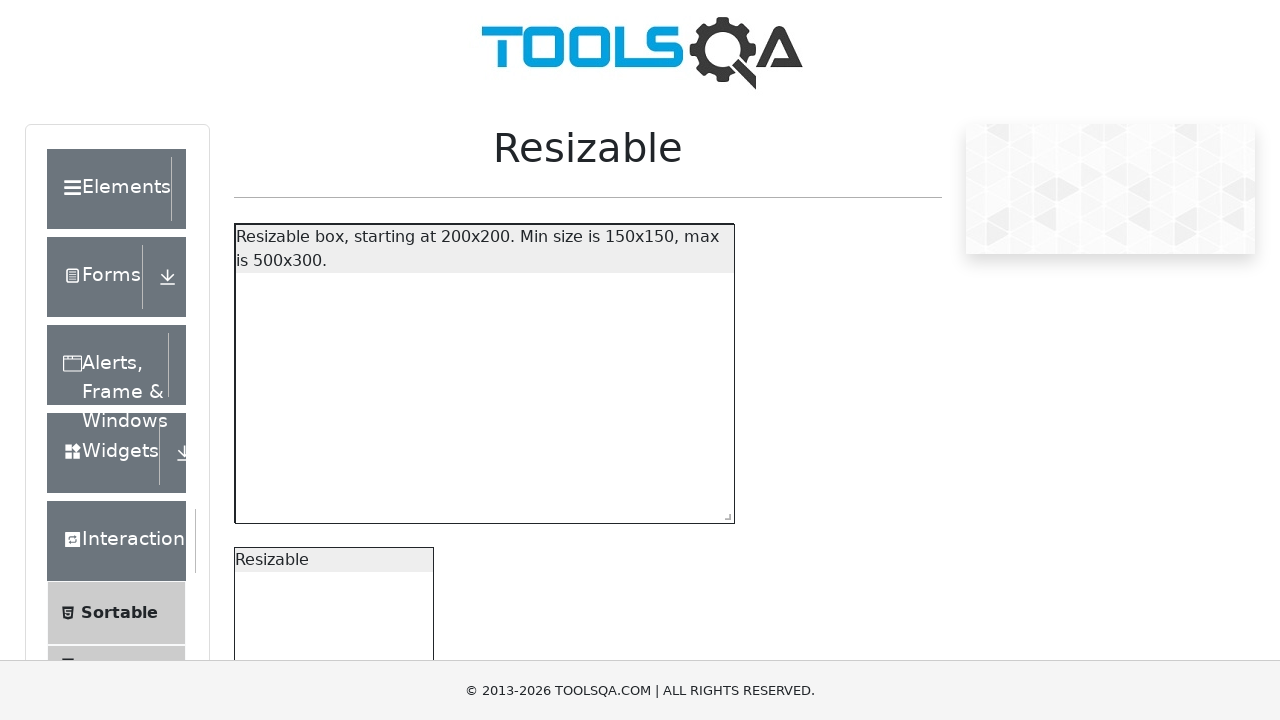